Plays tic-tac-toe game intentionally making weak moves to allow the computer opponent to win.

Starting URL: https://playtictactoe.org/

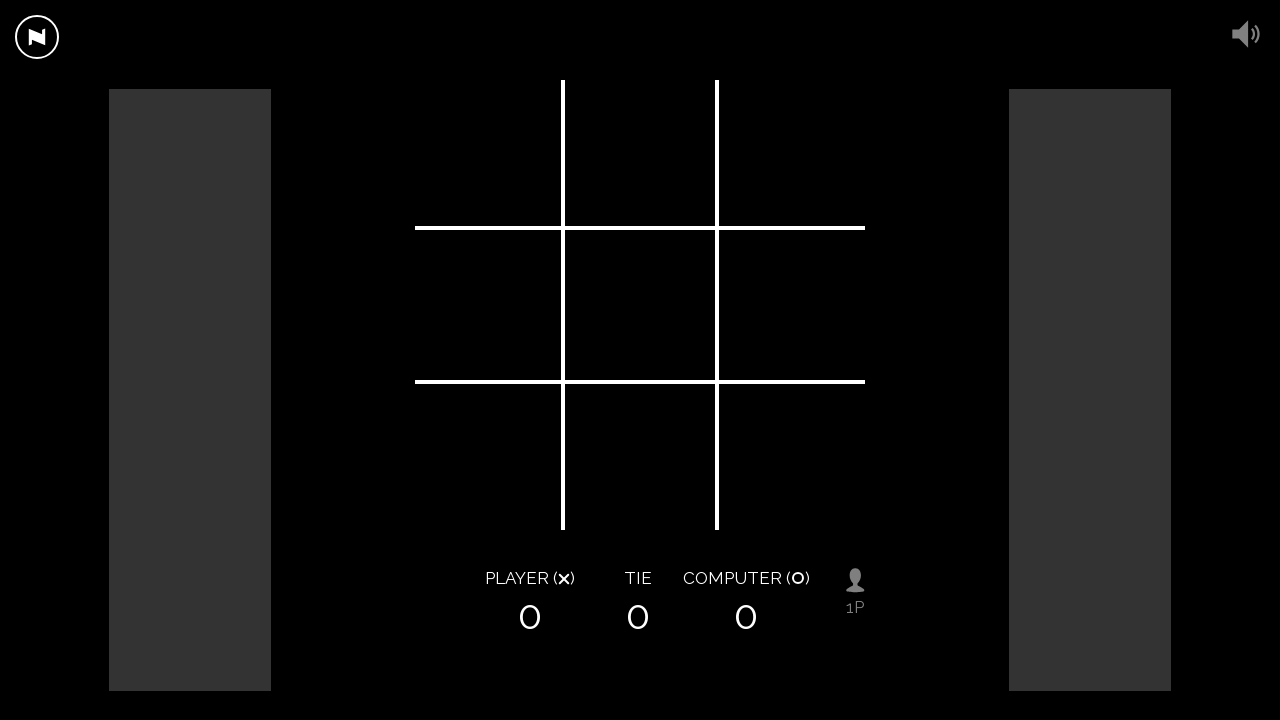

Waited for tic-tac-toe board to load
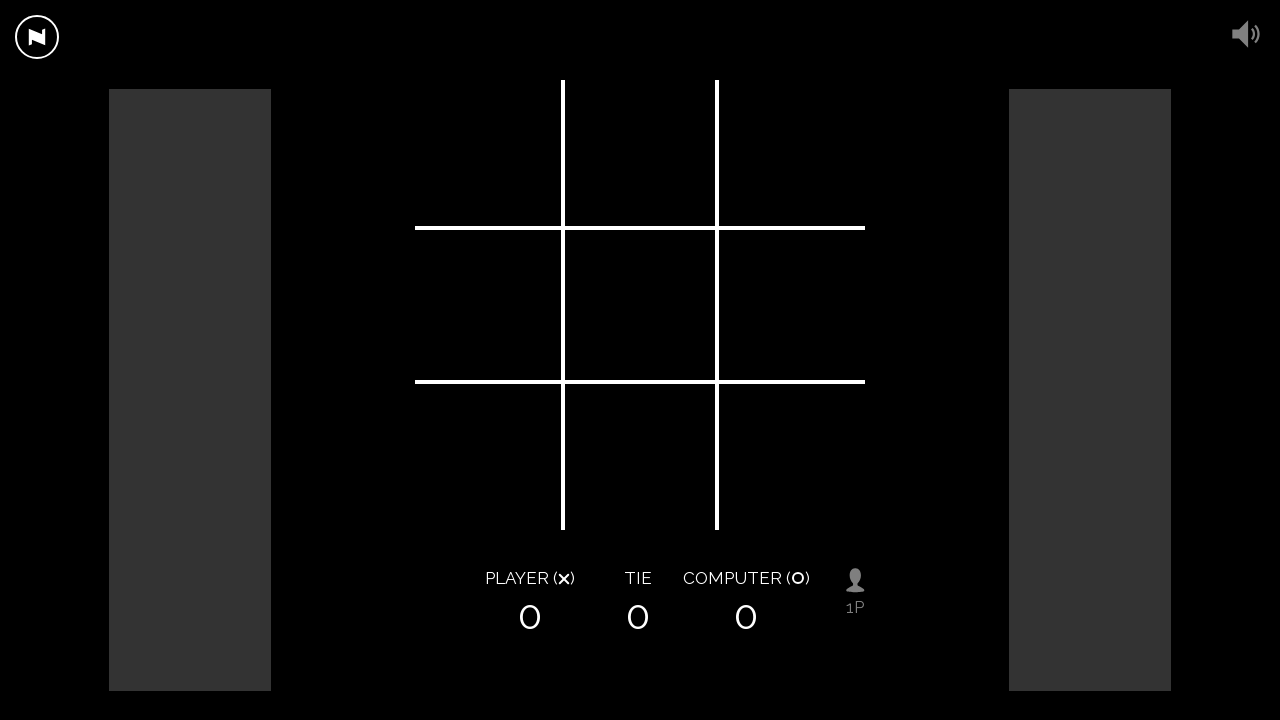

Clicked square 0 to make intentionally weak move at (490, 155) on .square >> nth=0
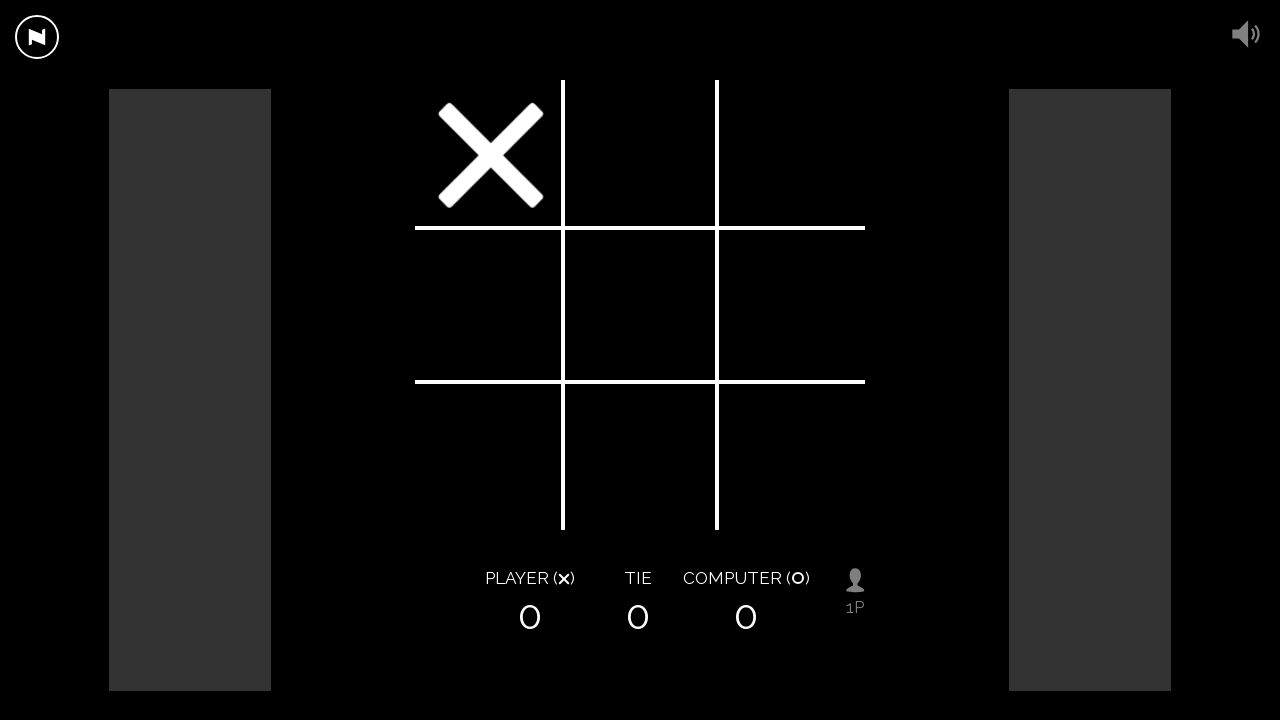

Clicked square 4 to make intentionally weak move at (640, 305) on .square >> nth=4
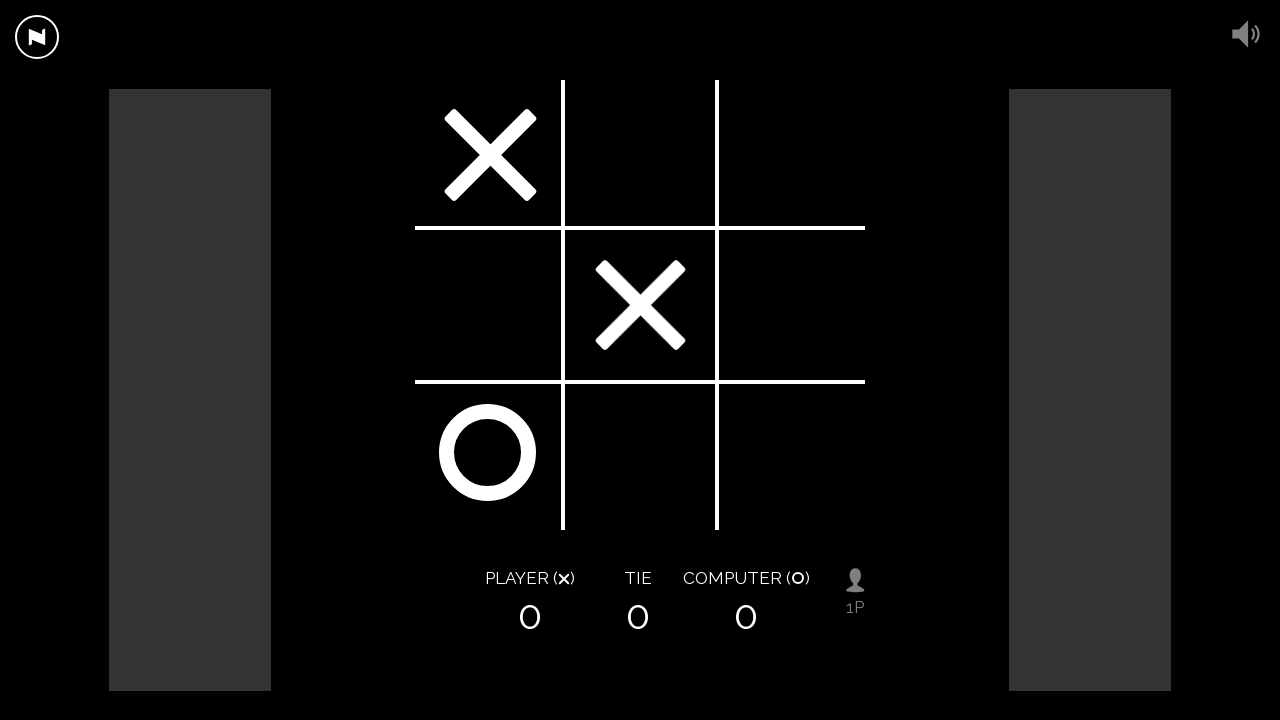

Clicked square 1 to make intentionally weak move at (640, 155) on .square >> nth=1
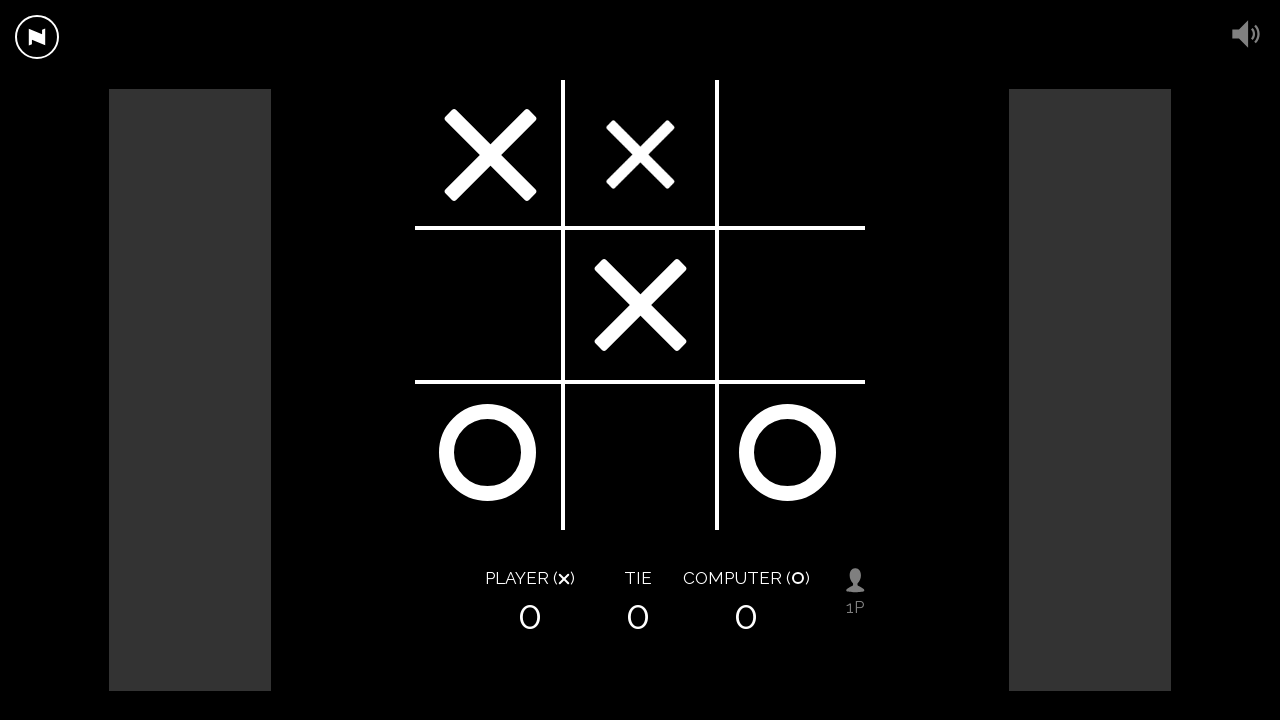

Checked board for winner: O
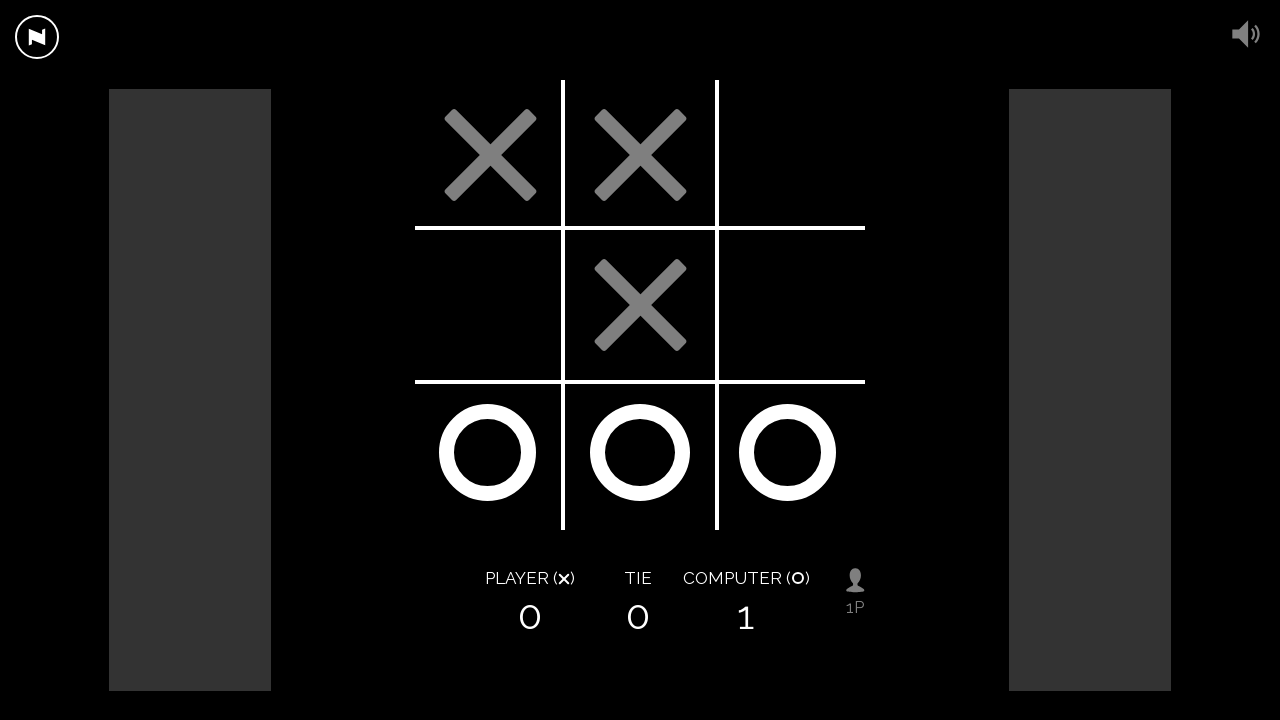

Computer opponent (O) won the game
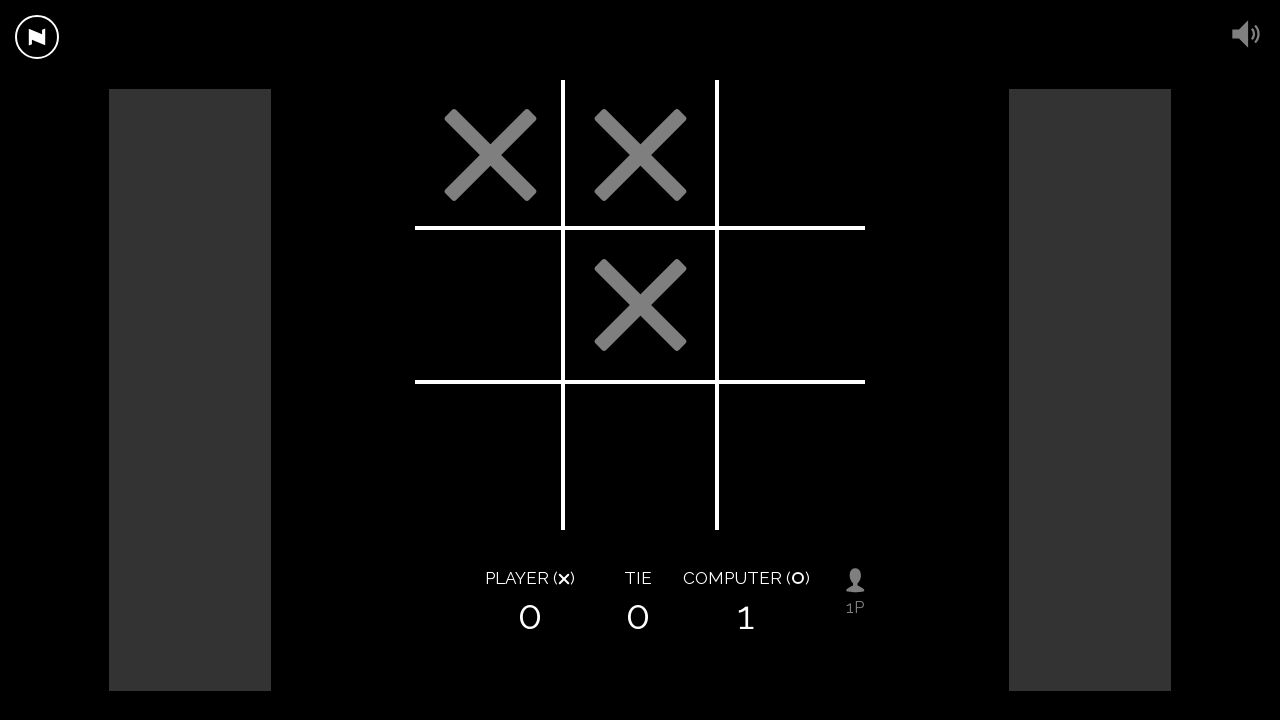

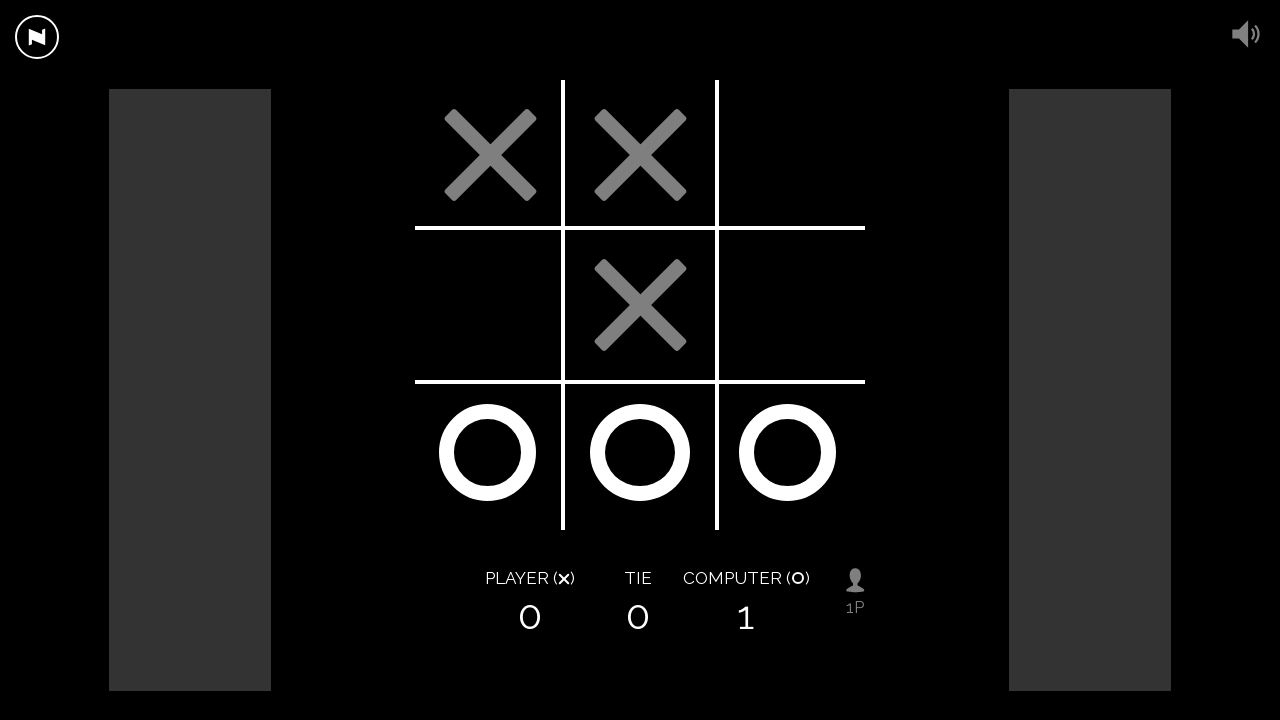